Navigates to Flipkart homepage and maximizes the browser window to verify the page loads successfully

Starting URL: https://www.flipkart.com/

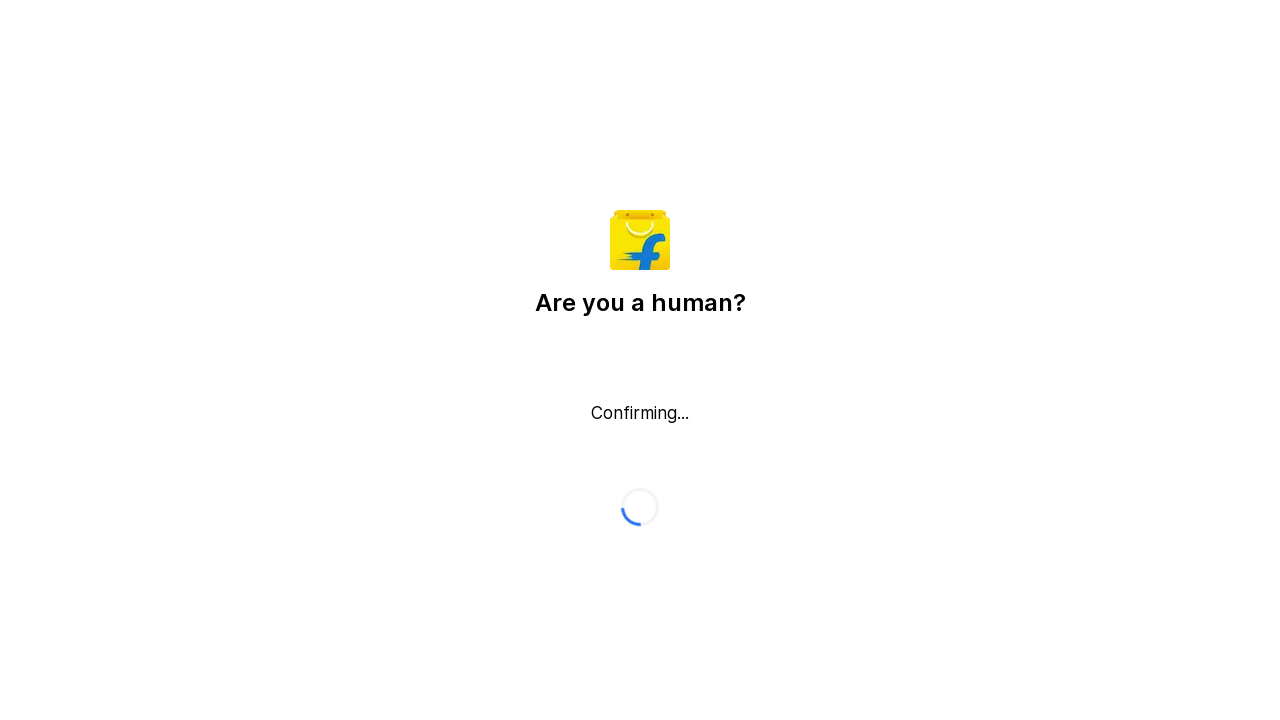

Waited for Flipkart homepage to load (DOM content loaded)
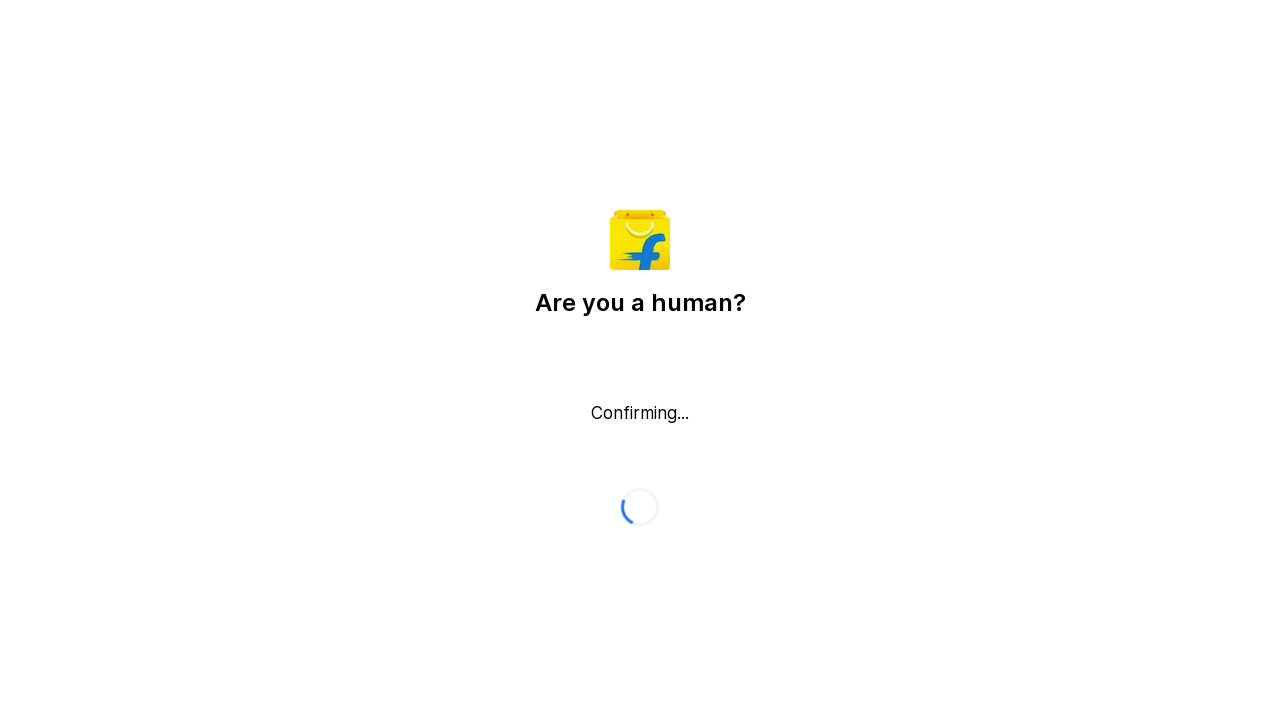

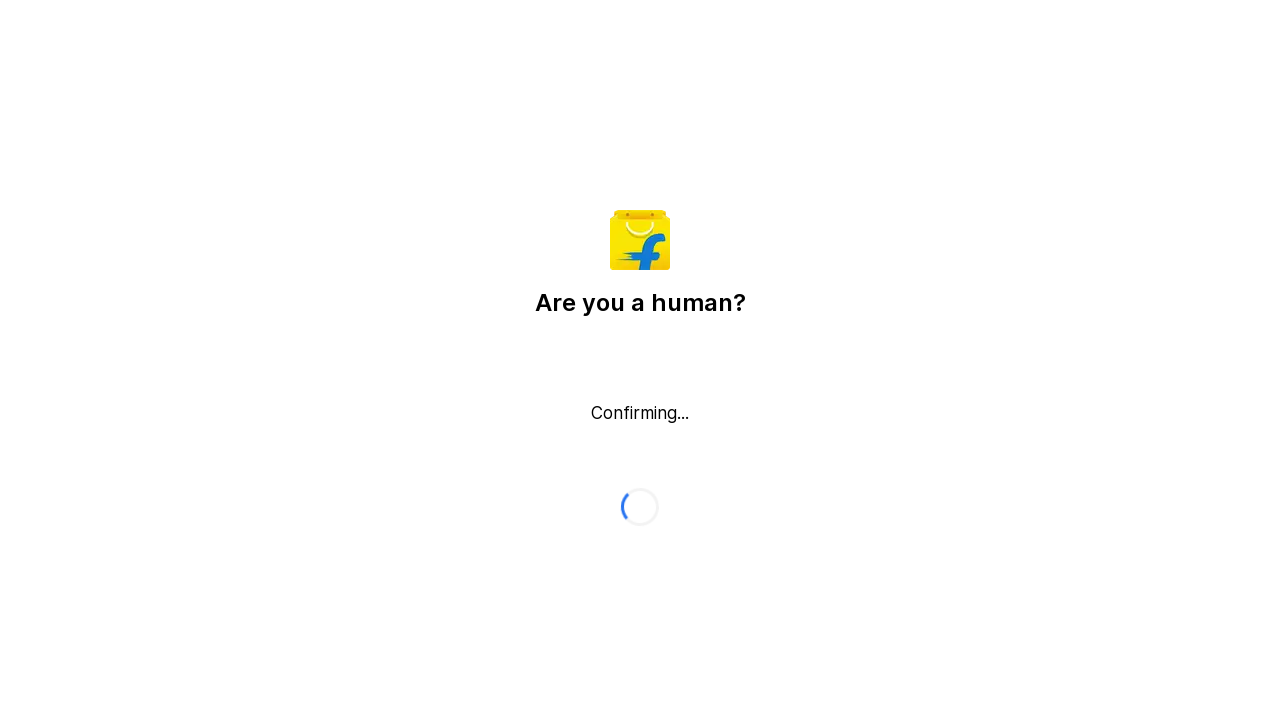